Tests user registration flow by clicking Register link and filling out the registration form with user details including name, address, phone, and credentials

Starting URL: https://parabank.parasoft.com/

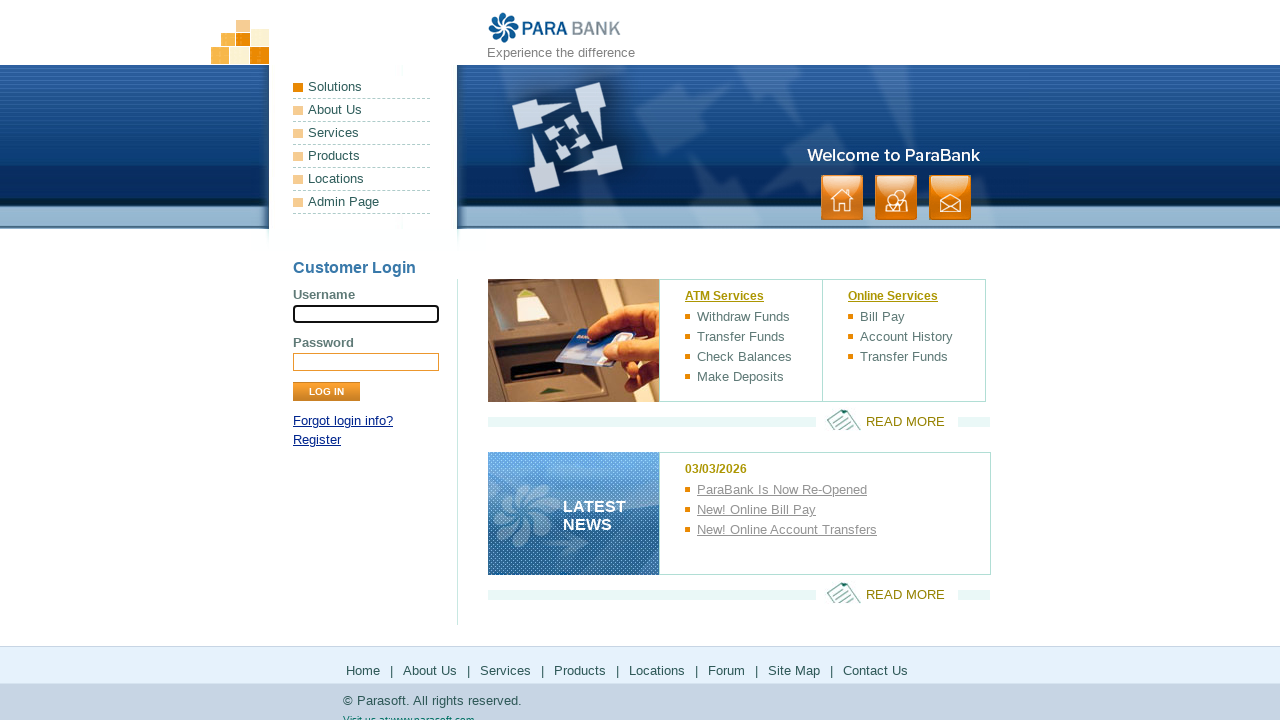

Clicked Register link at (317, 440) on internal:role=link[name="Register"i]
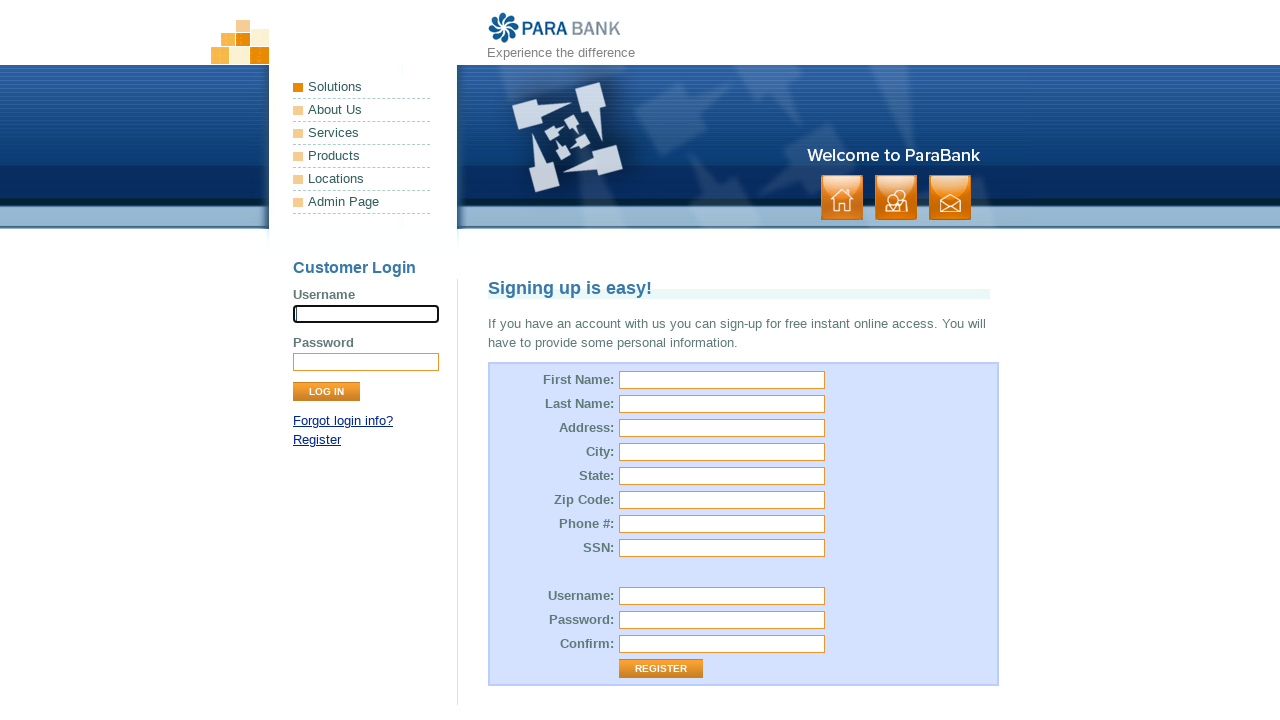

Registration page loaded with 'Signing up is easy!' heading
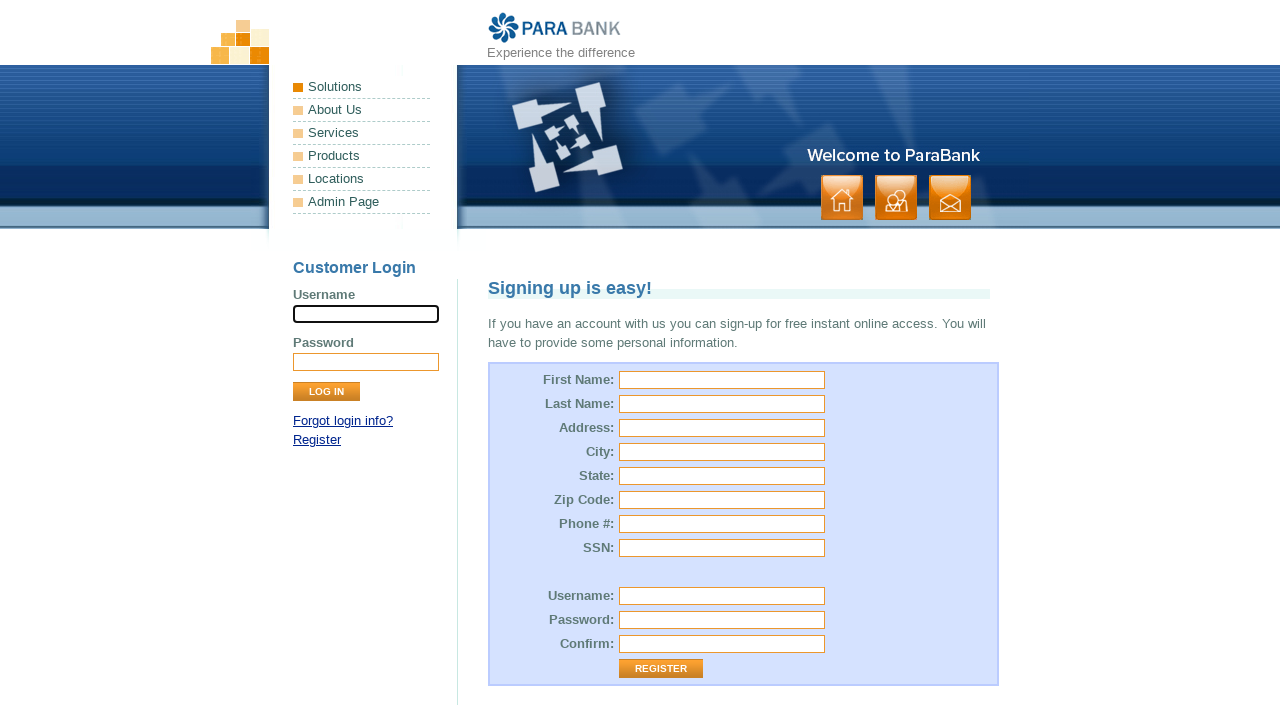

Filled first name with 'Jim' on #customer\.firstName
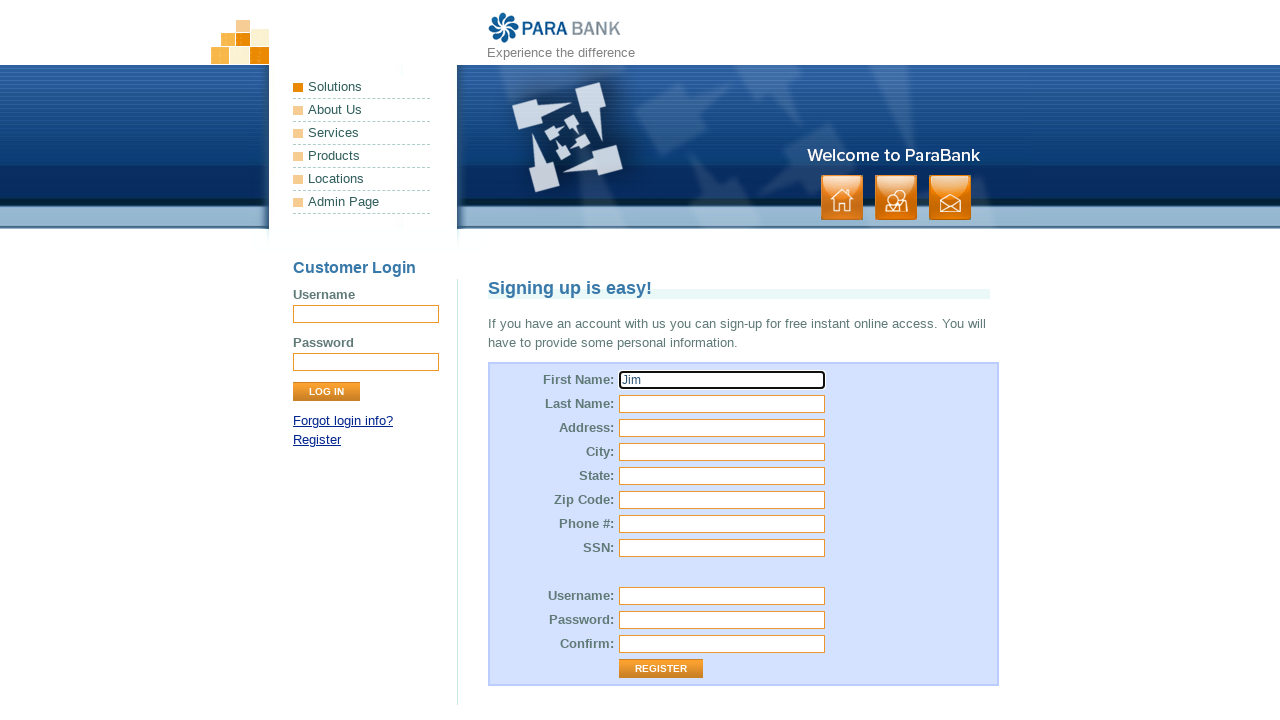

Filled last name with 'Rossi' on #customer\.lastName
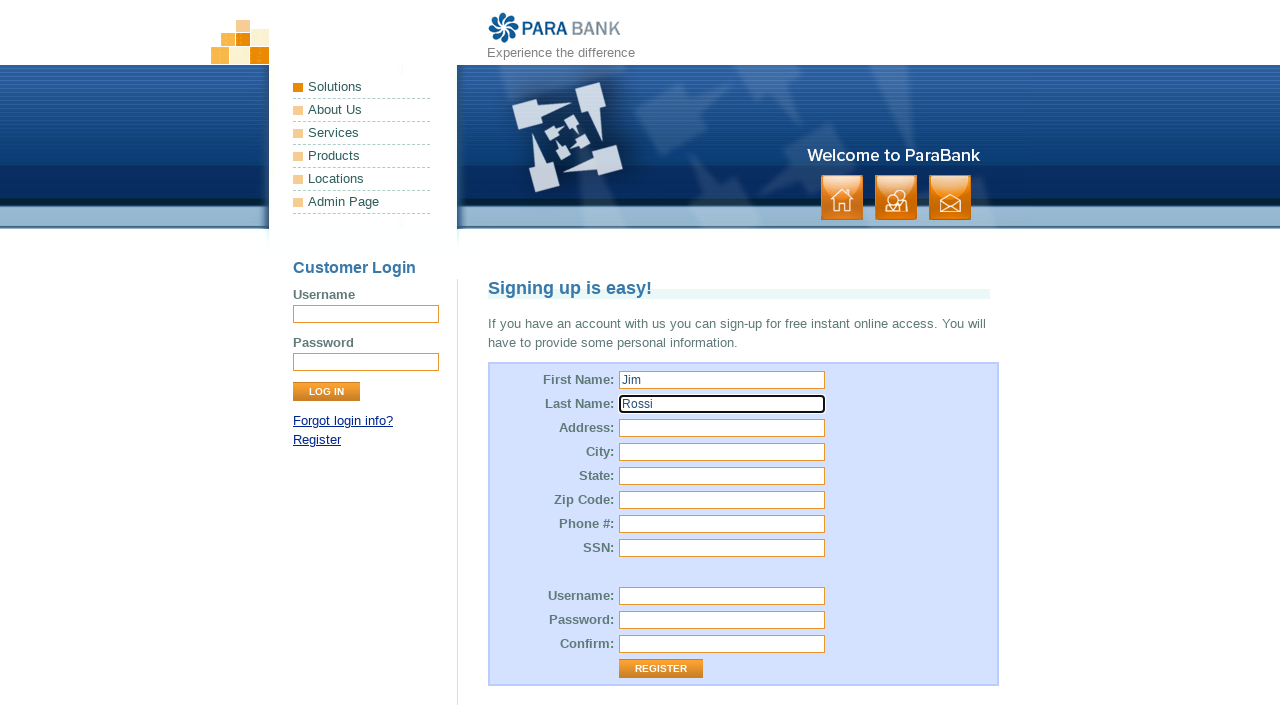

Filled street address with 'Jiancaicheng' on #customer\.address\.street
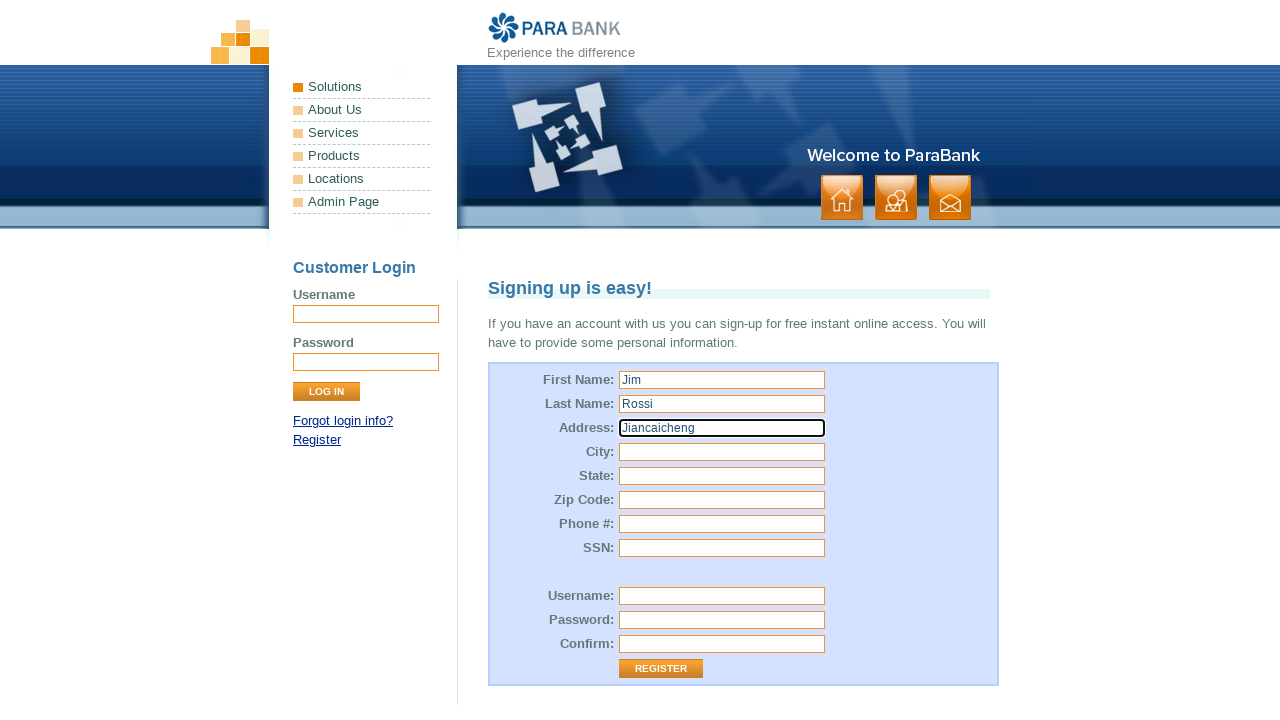

Filled city with 'Beijing' on #customer\.address\.city
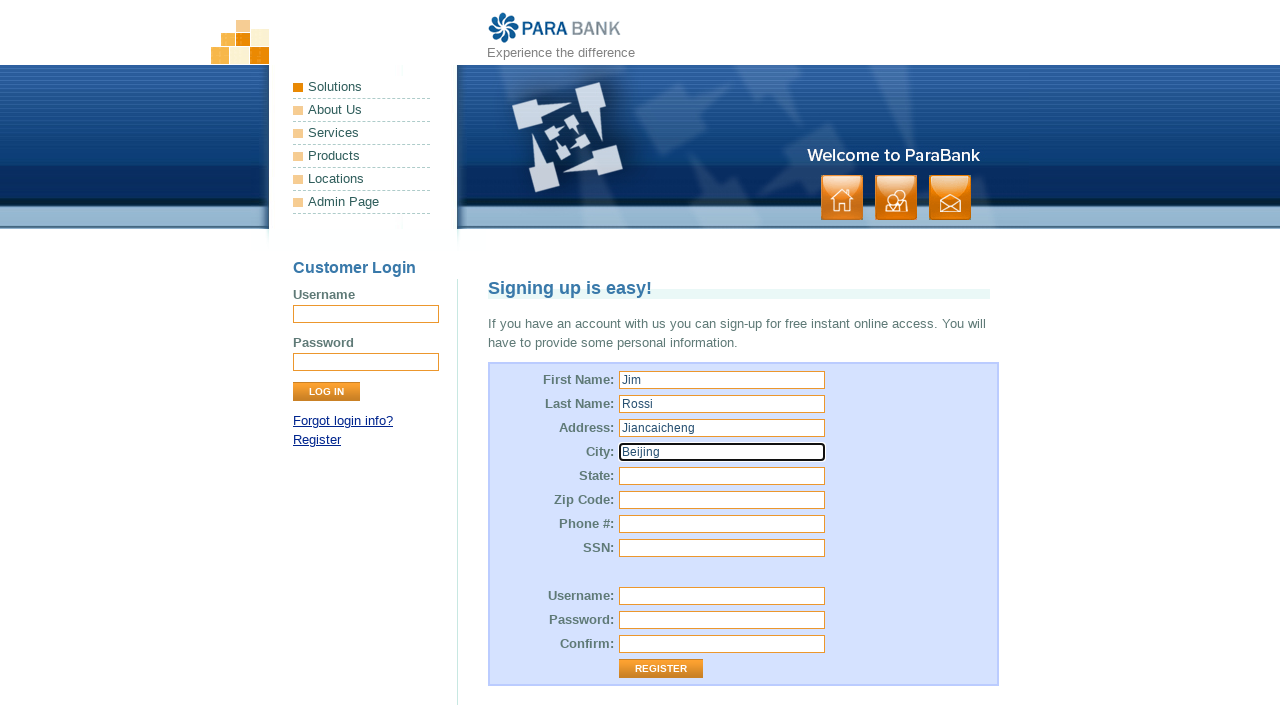

Filled state with 'Beijing' on #customer\.address\.state
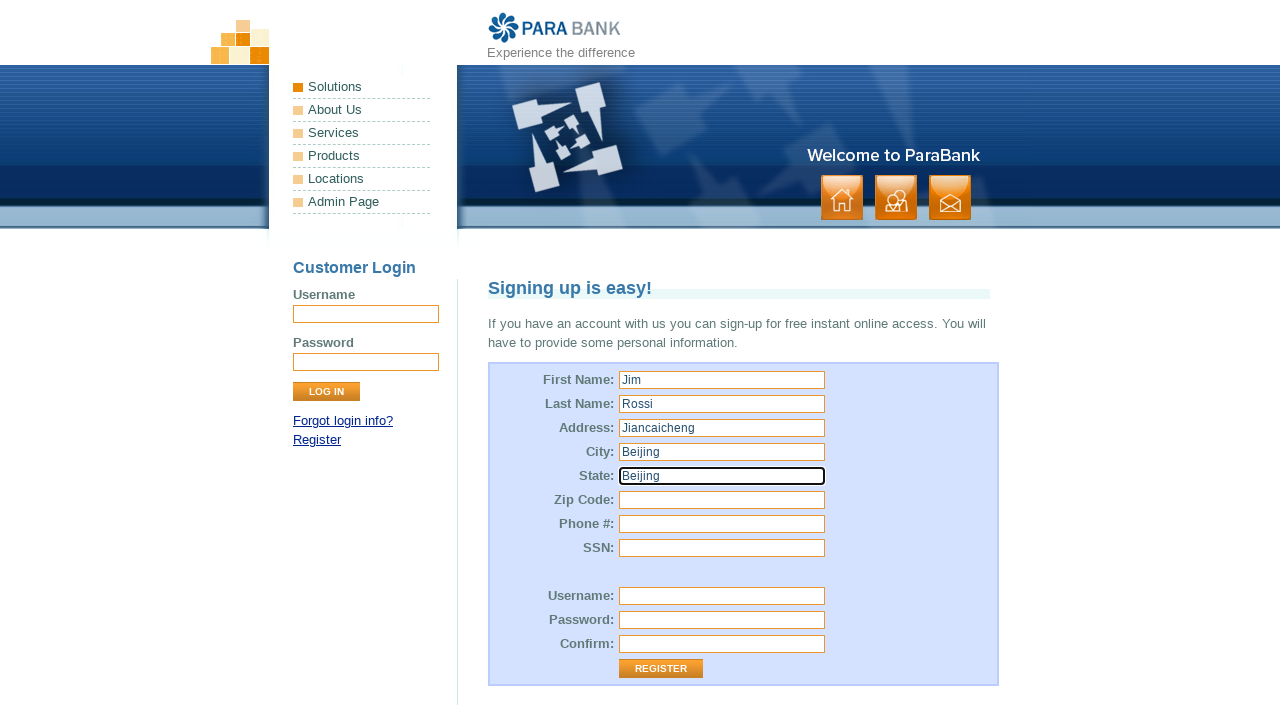

Filled zip code with '100000' on #customer\.address\.zipCode
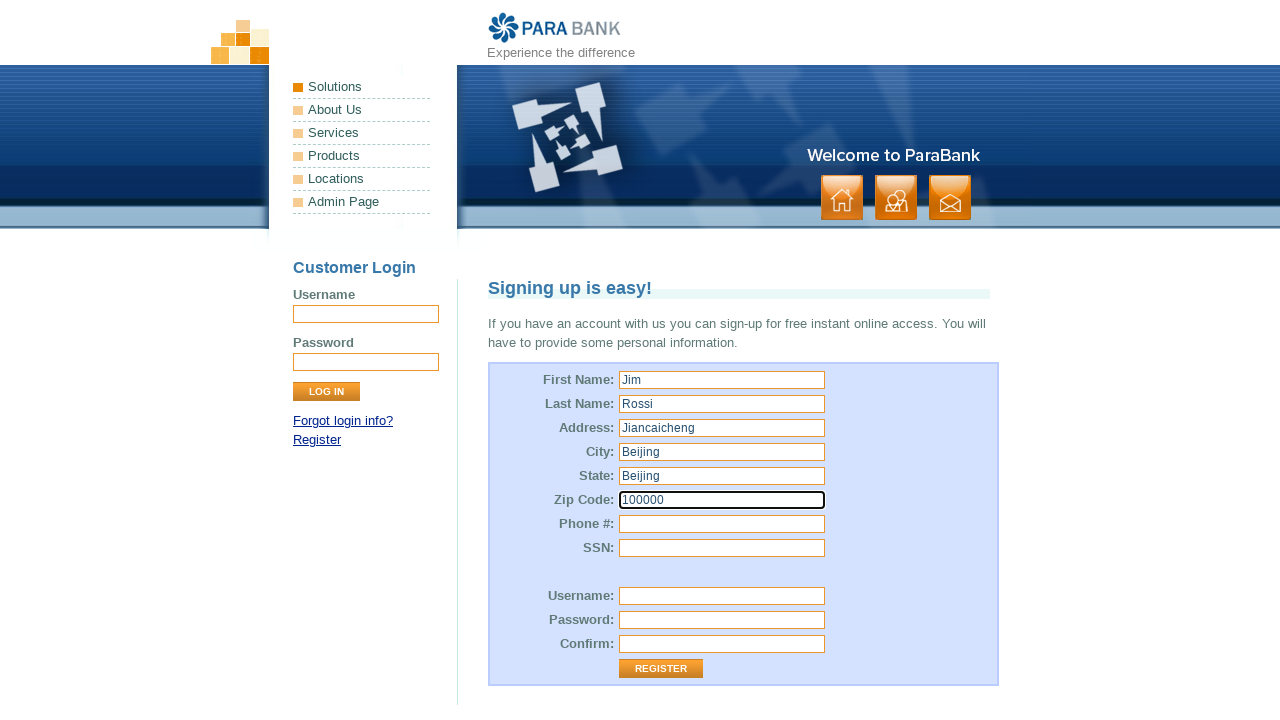

Filled phone number with '156-11420639' on #customer\.phoneNumber
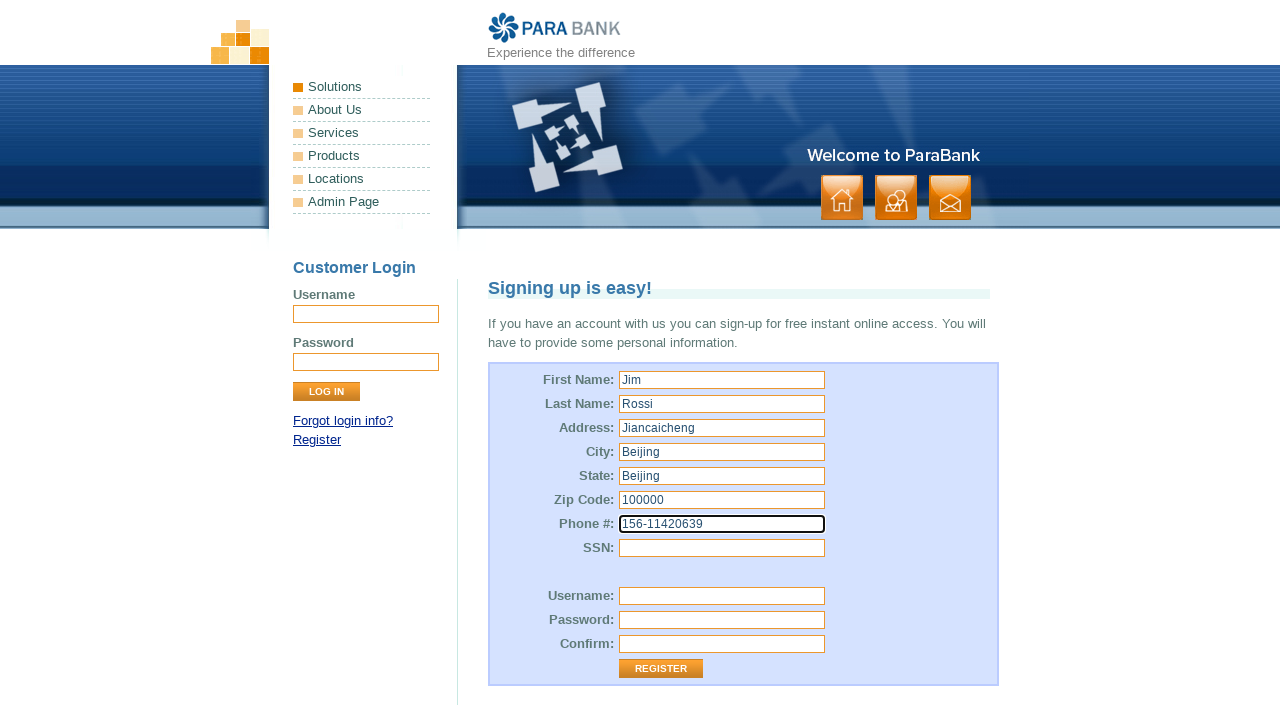

Filled SSN with '00000000' on #customer\.ssn
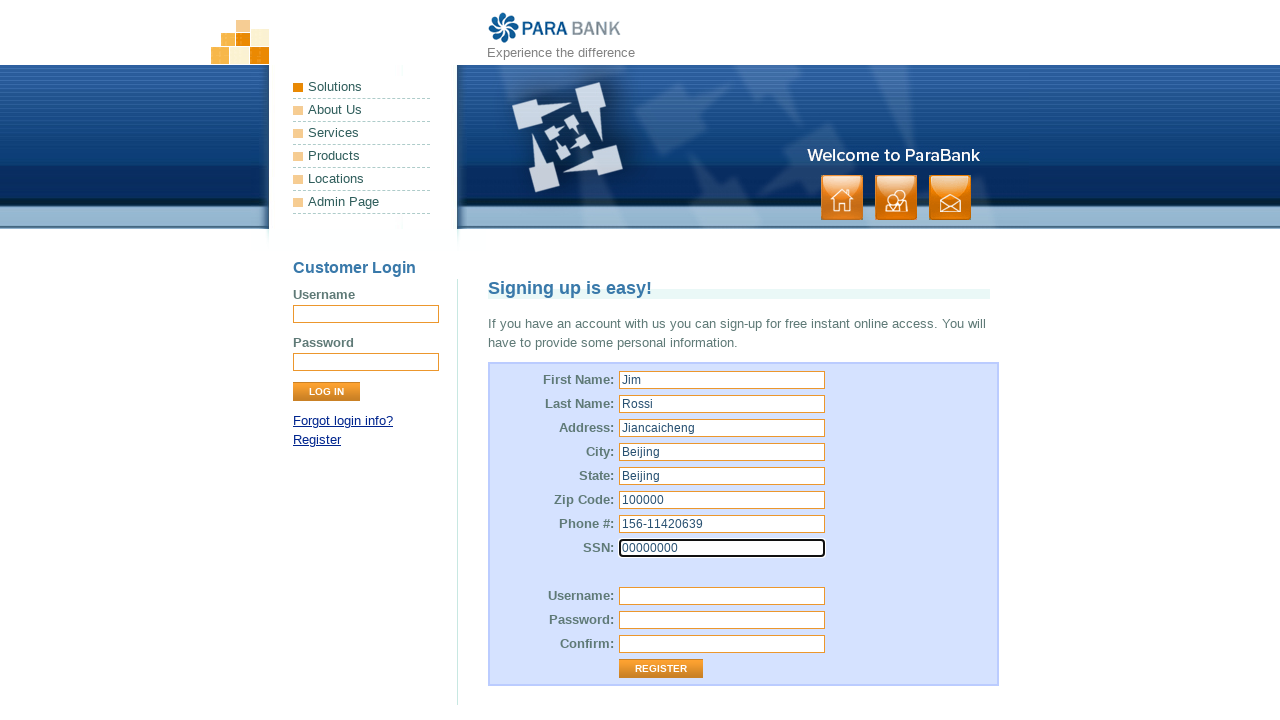

Filled username with randomly generated 'user-62616' on #customer\.username
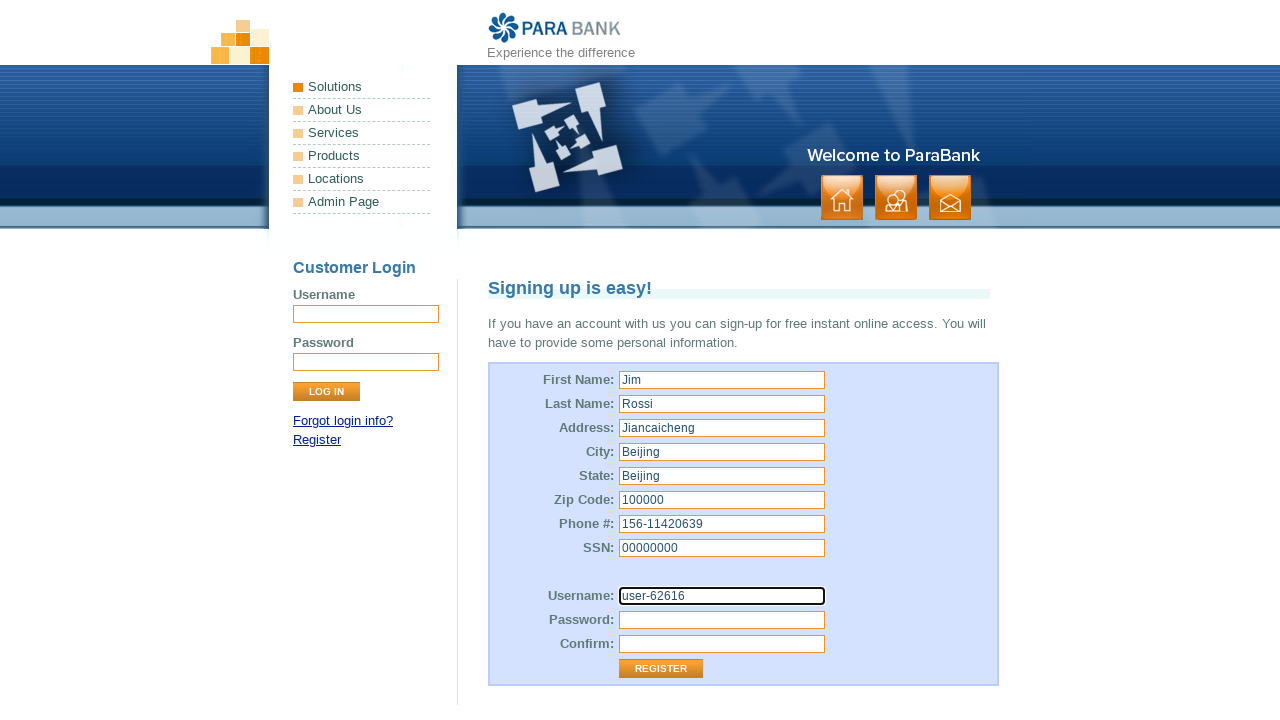

Filled password field on #customer\.password
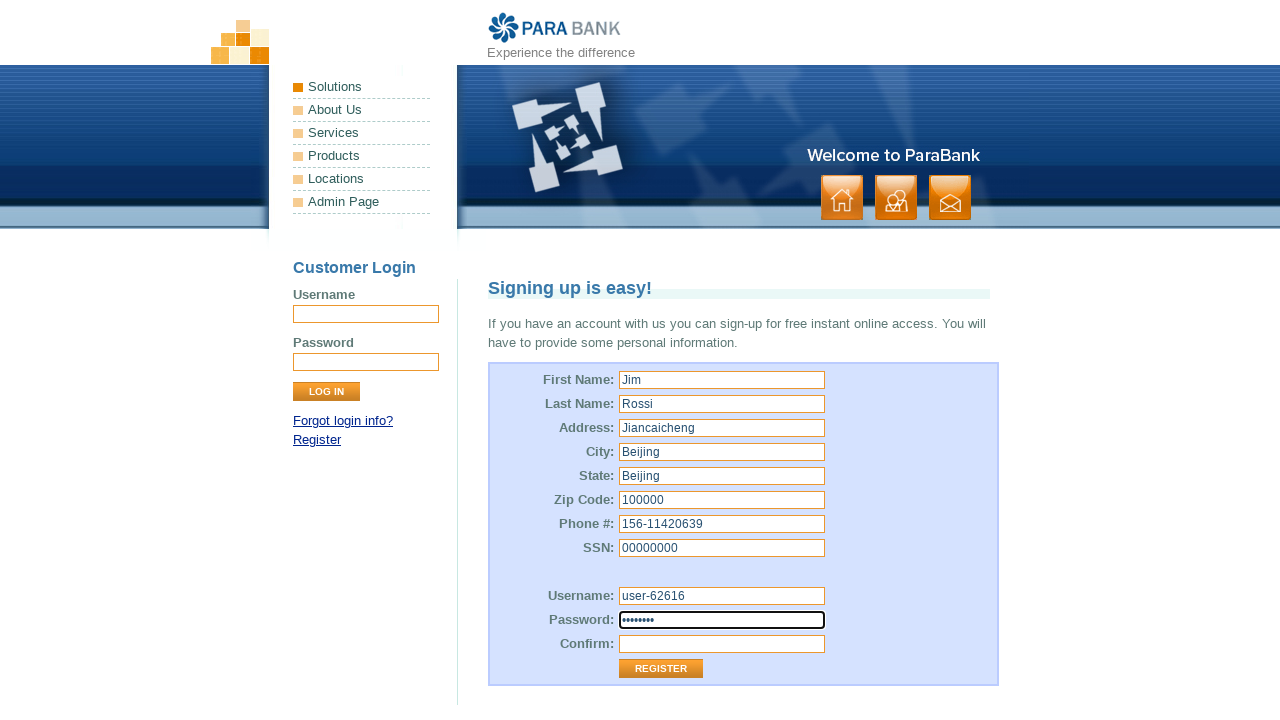

Filled repeated password field on #repeatedPassword
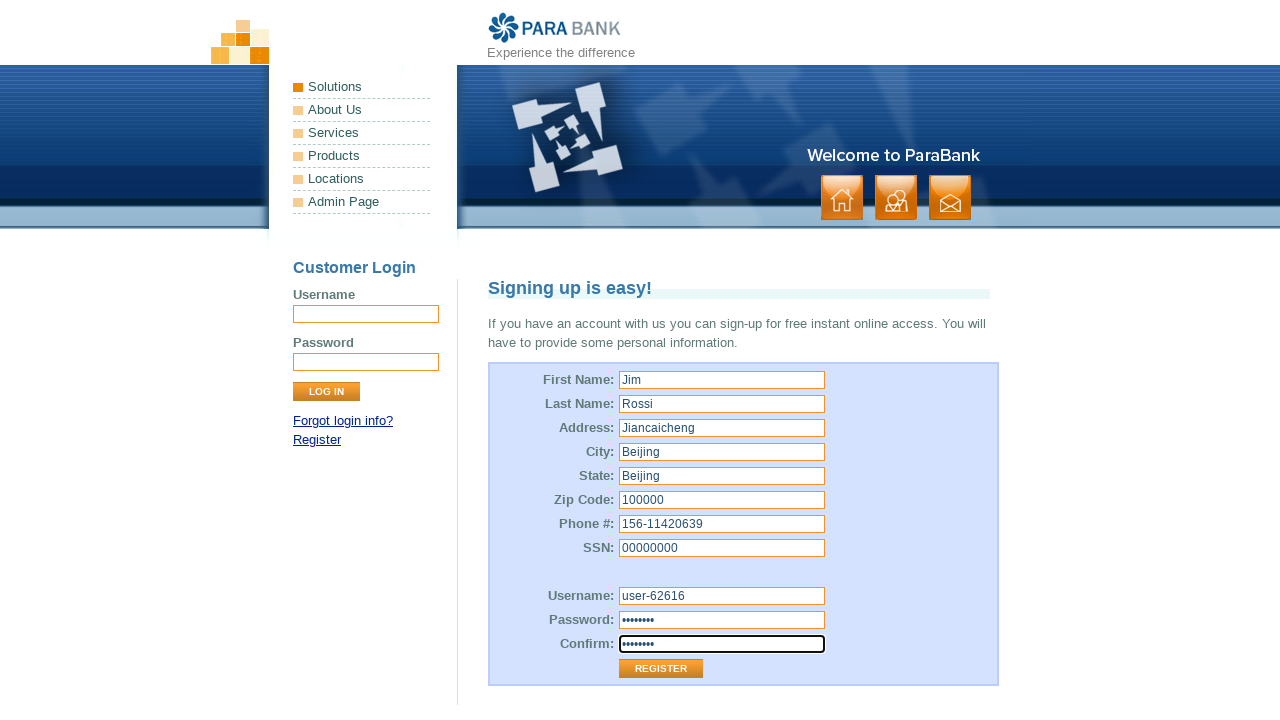

Clicked Register button to submit the registration form at (661, 669) on internal:role=button[name="Register"i]
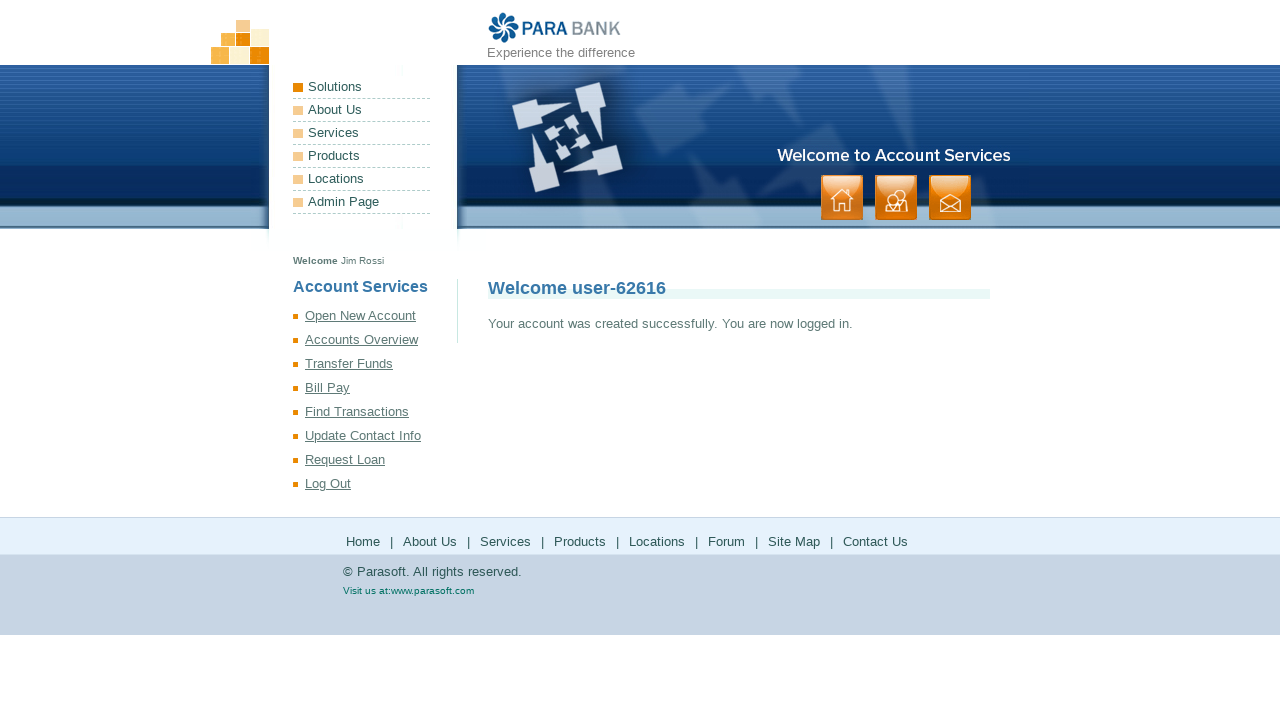

User registration successful - Welcome page displayed
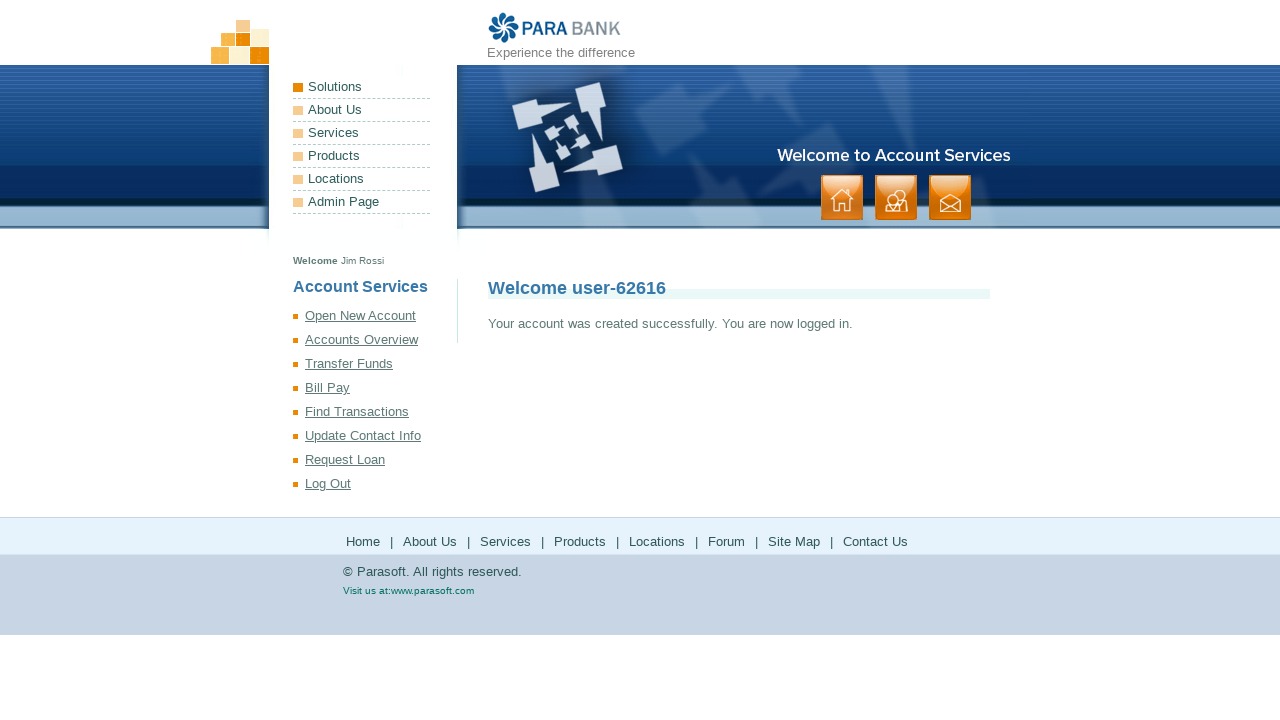

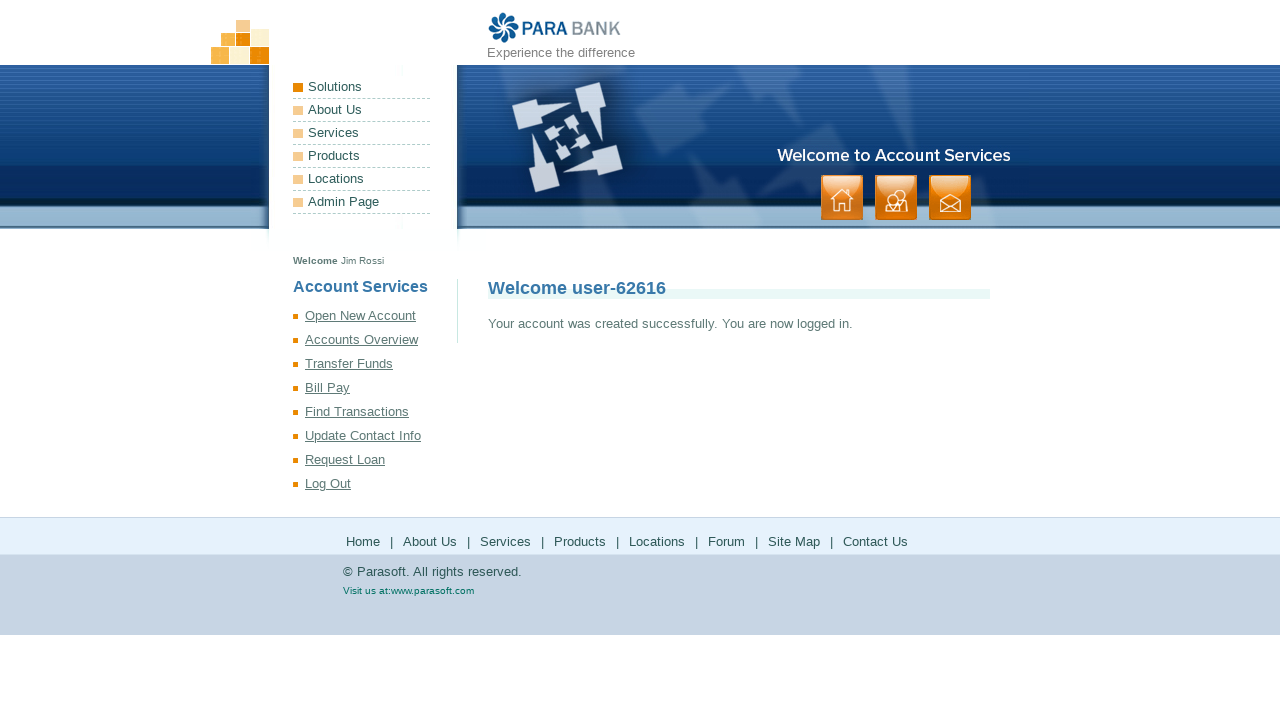